Tests table sorting by clicking the Email column header and verifying the column values are sorted in ascending order

Starting URL: http://the-internet.herokuapp.com/tables

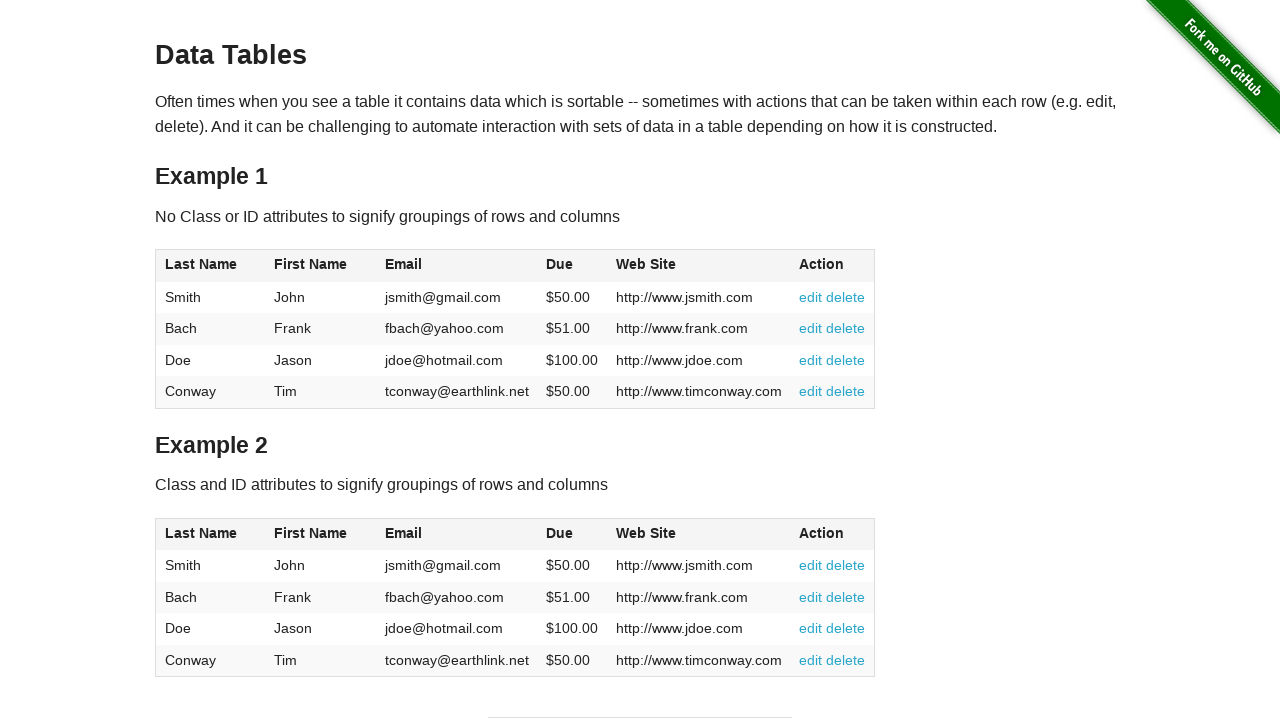

Clicked Email column header to sort table at (457, 266) on #table1 thead tr th:nth-of-type(3)
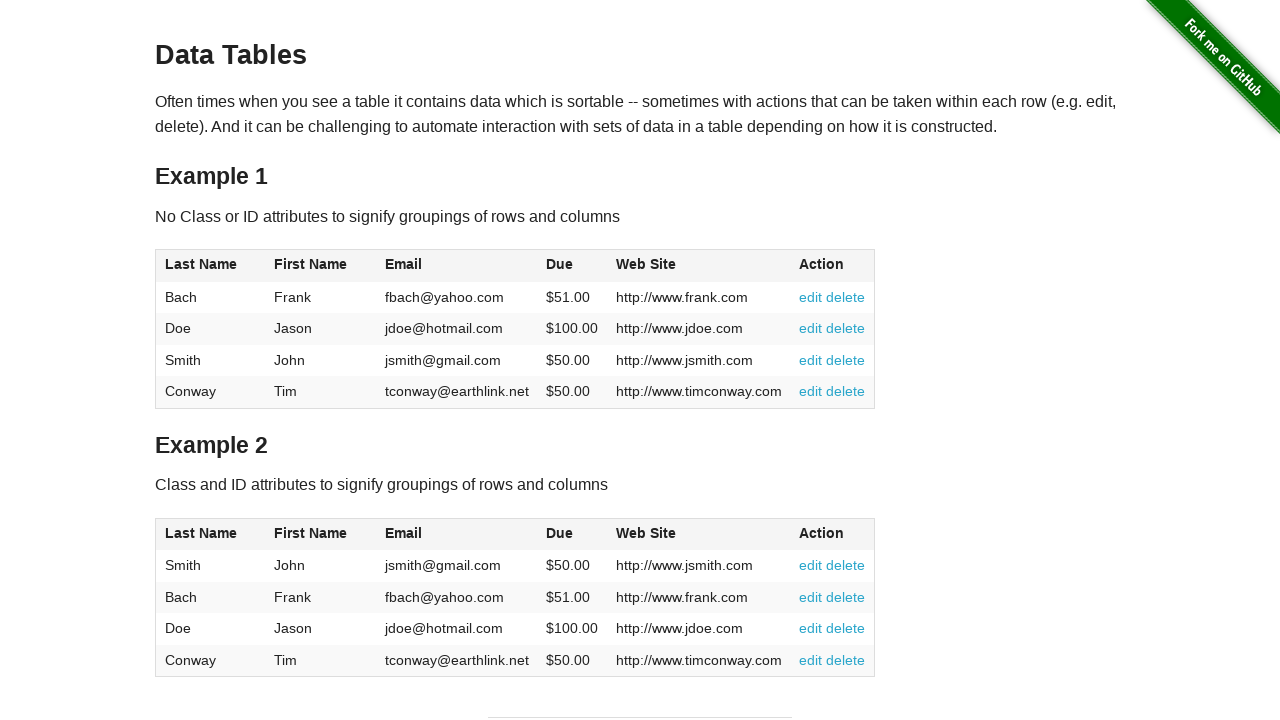

Waited for table to be sorted and Email column to be present
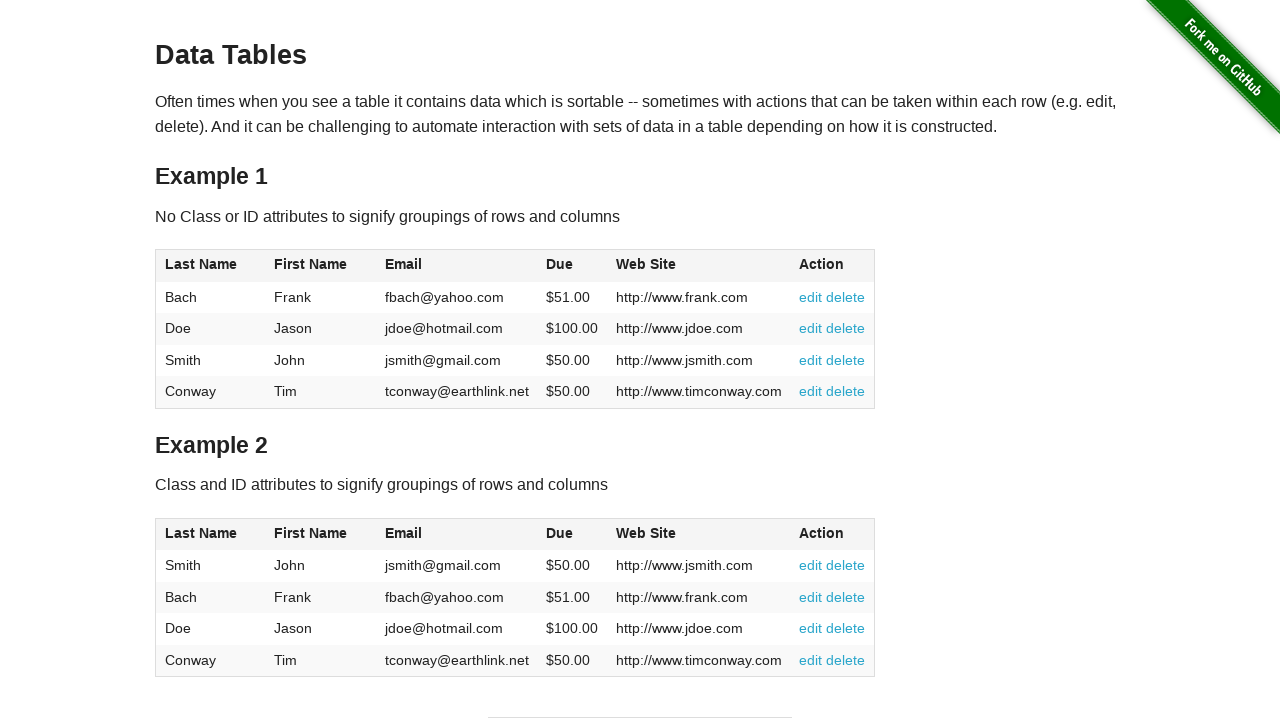

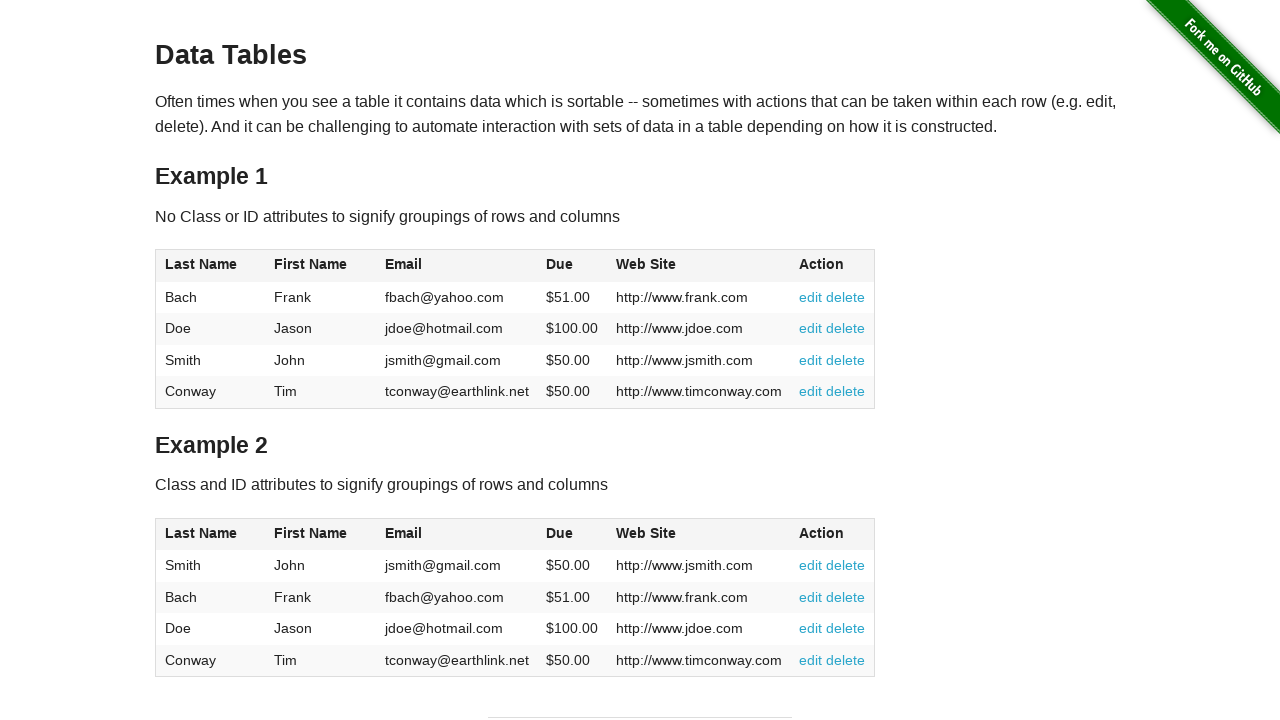